Tests a registration form by filling in first name, last name, email, phone, and address fields, then submitting the form.

Starting URL: http://suninjuly.github.io/registration1.html

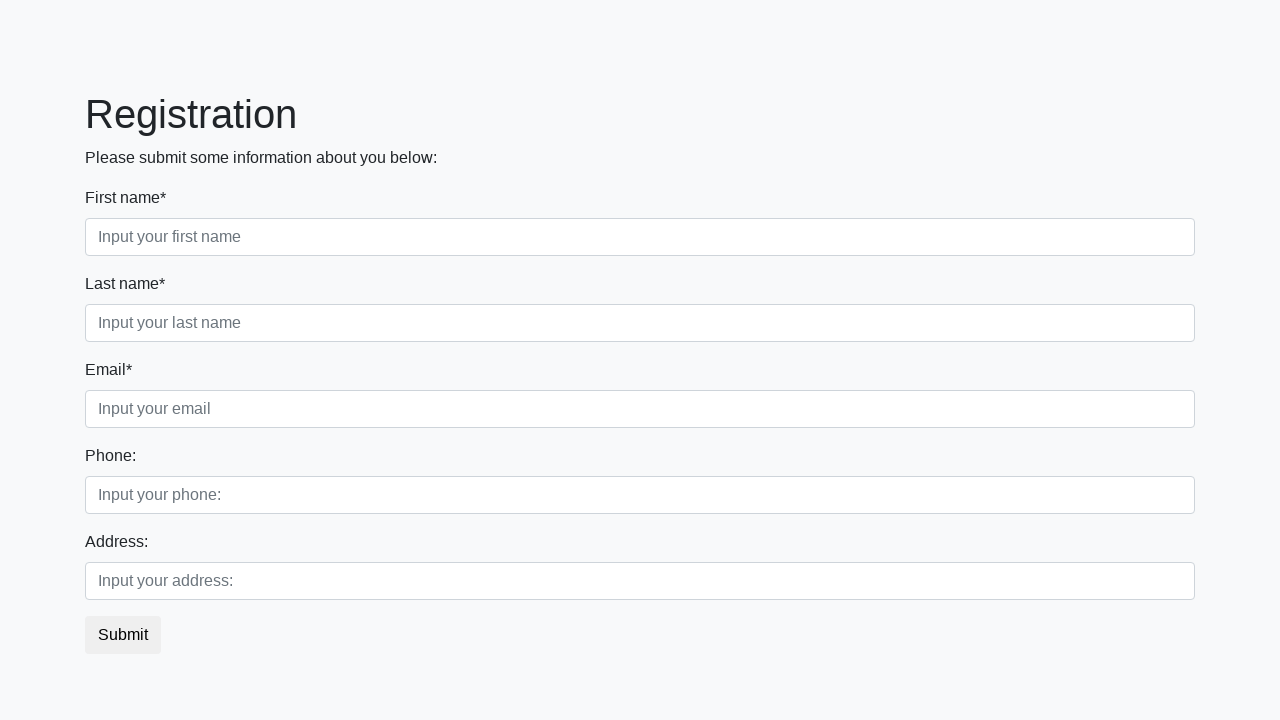

Filled first name field with 'Иван' on .first_block .first
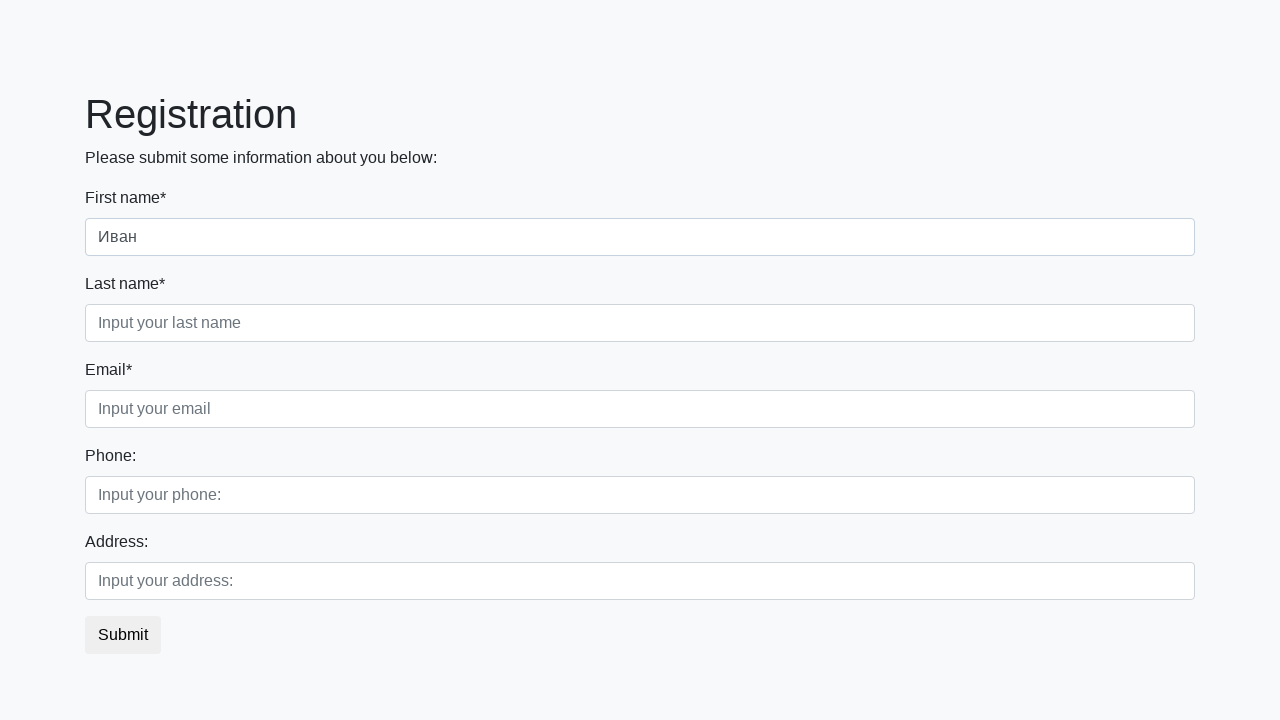

Filled last name field with 'Иванов' on .first_block .second
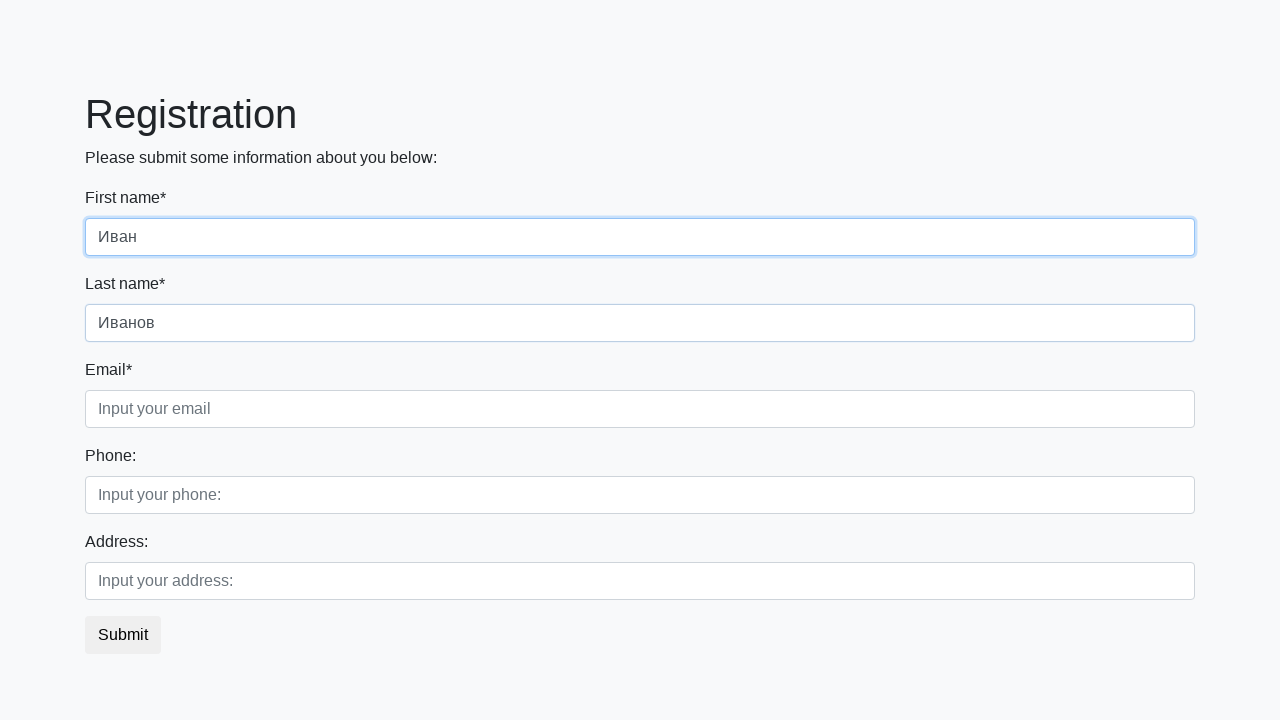

Filled email field with 'example@mail.ru' on .first_block .third
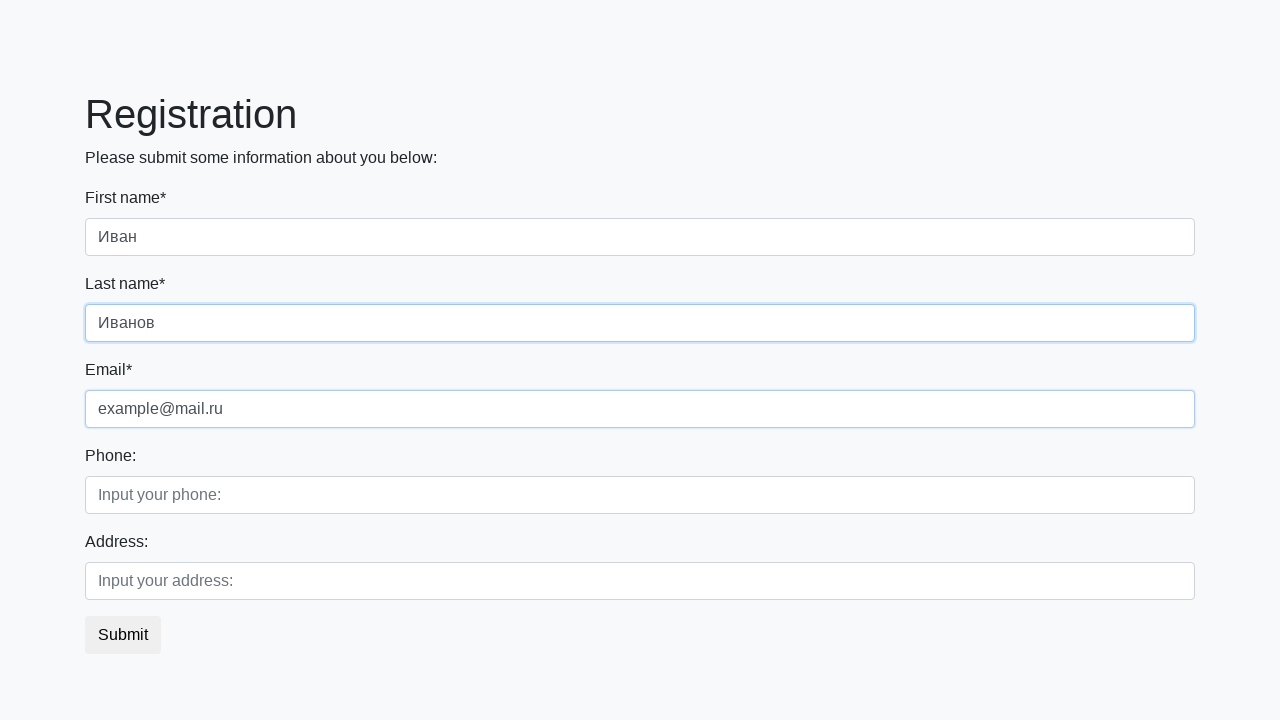

Filled phone field with '+79991234567' on .first_block .first
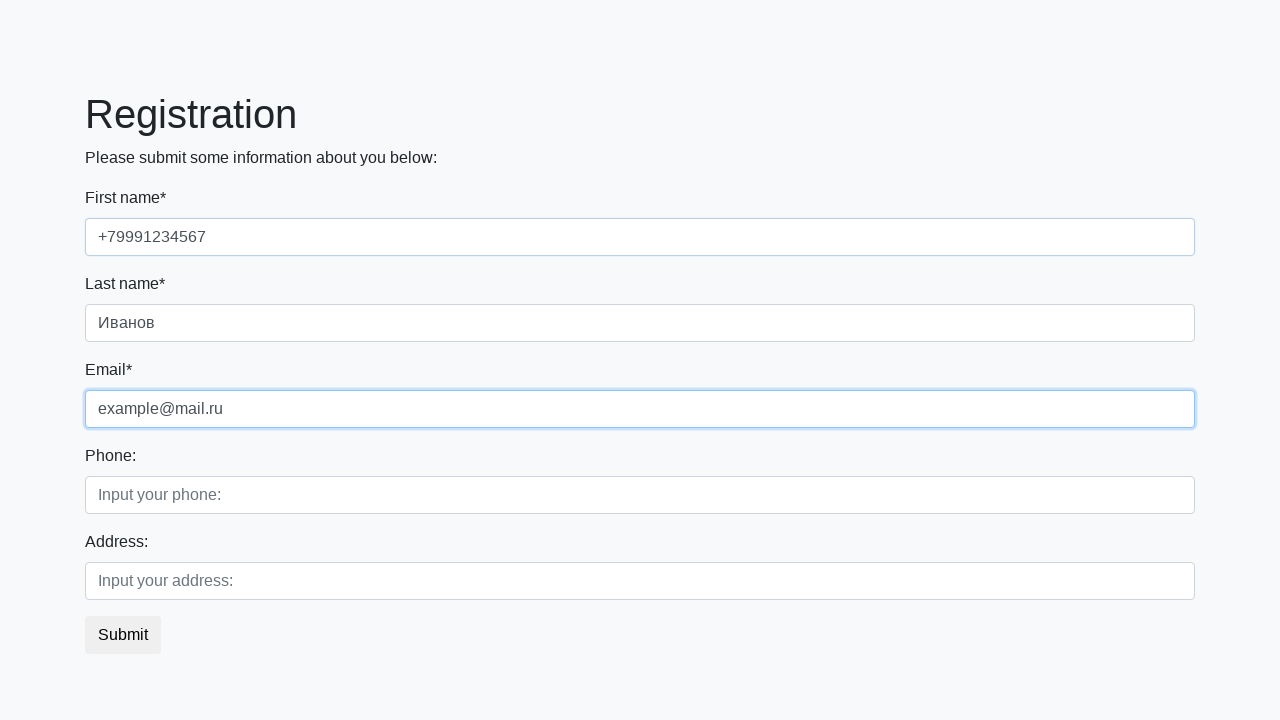

Filled address field with 'Москва, ул. Пушкина, д. 1' on .first_block .second
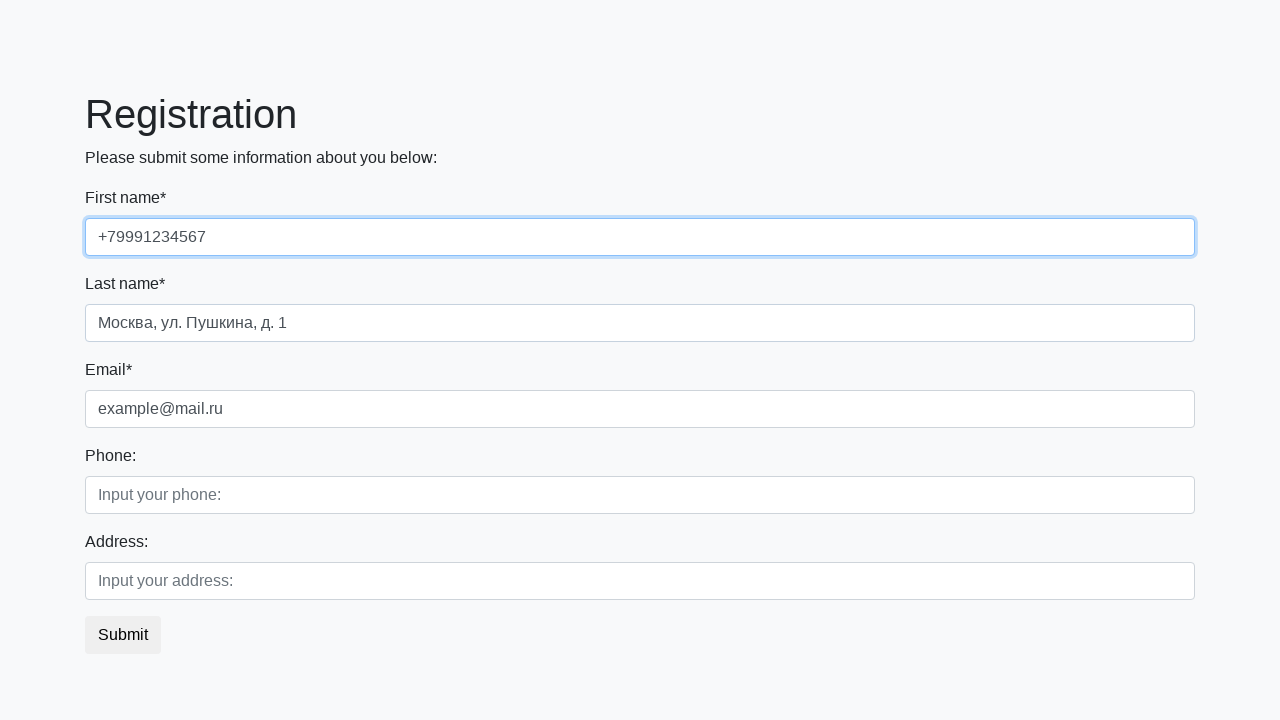

Clicked Submit button at (123, 635) on button.btn
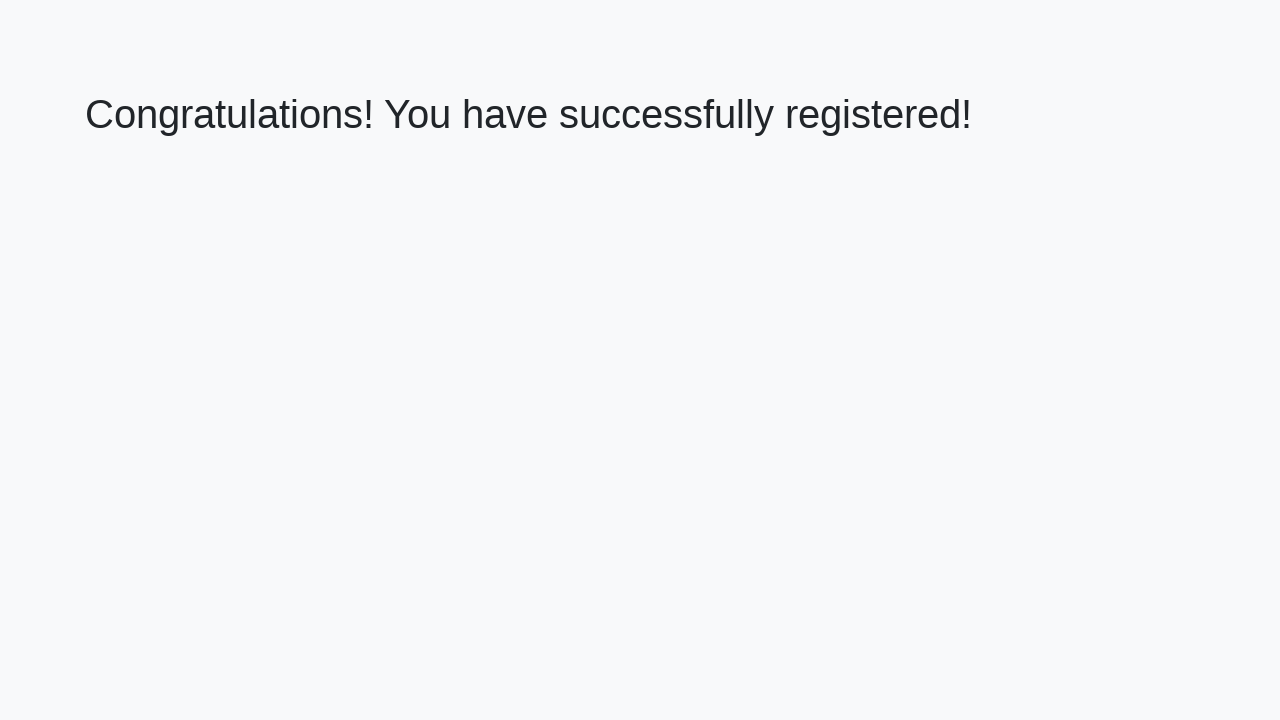

Waited 1000ms for form submission to complete
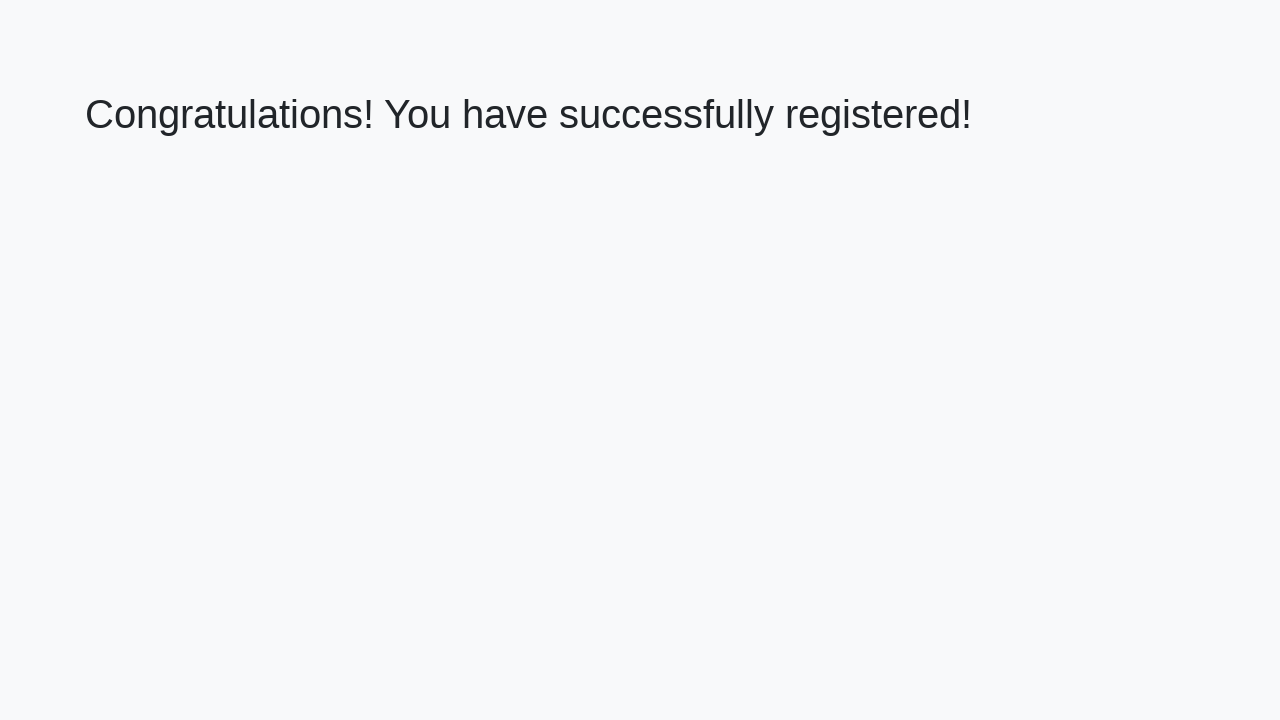

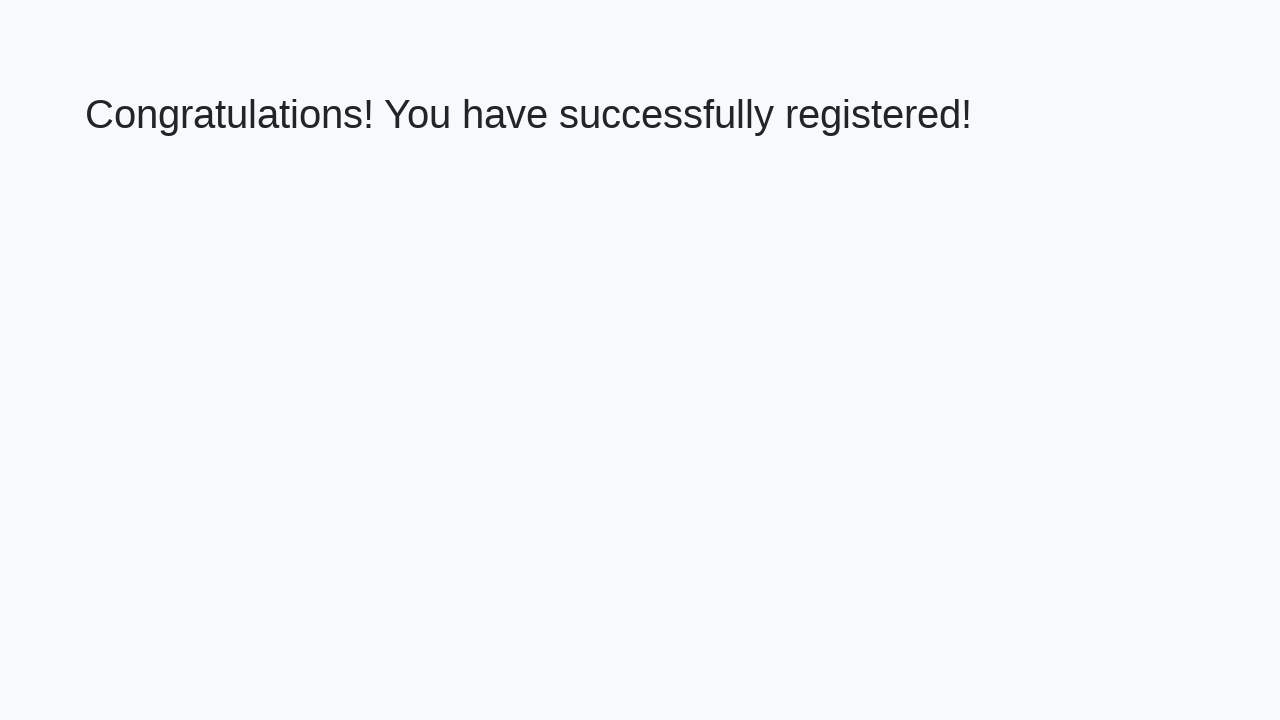